Tests unmarking todo items that were marked as complete

Starting URL: https://demo.playwright.dev/todomvc

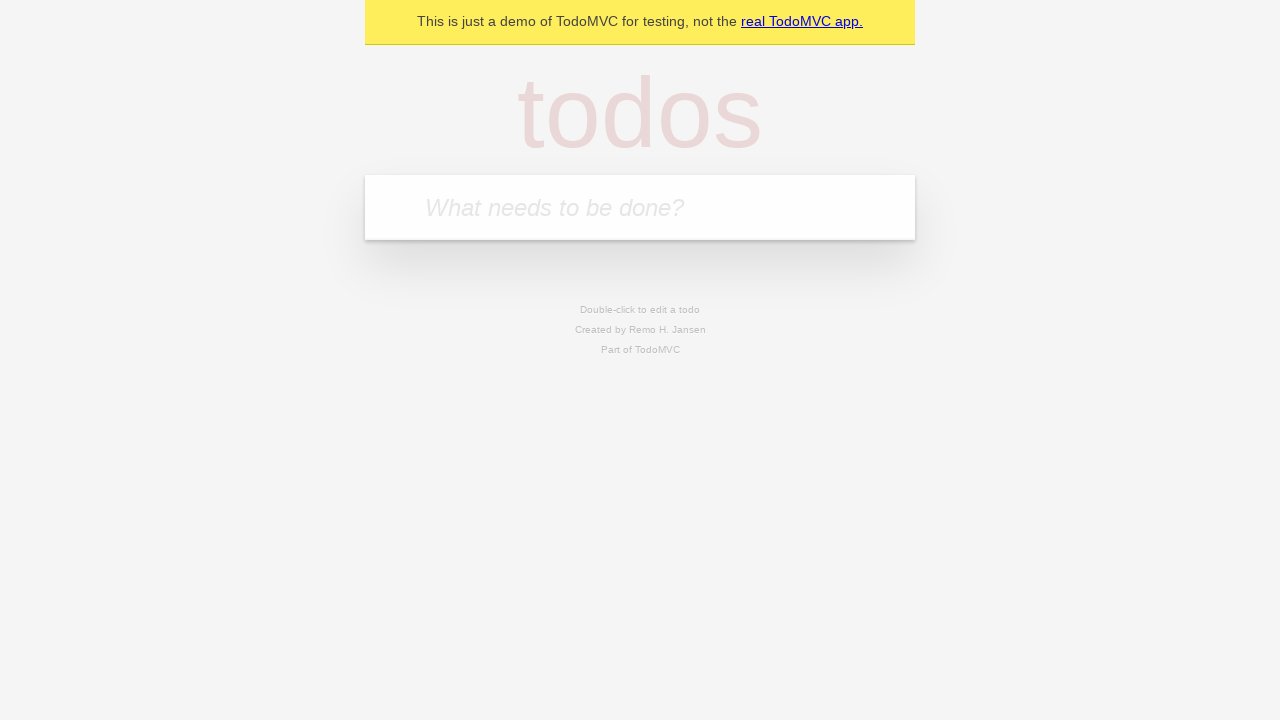

Filled todo input with 'buy some cheese' on internal:attr=[placeholder="What needs to be done?"i]
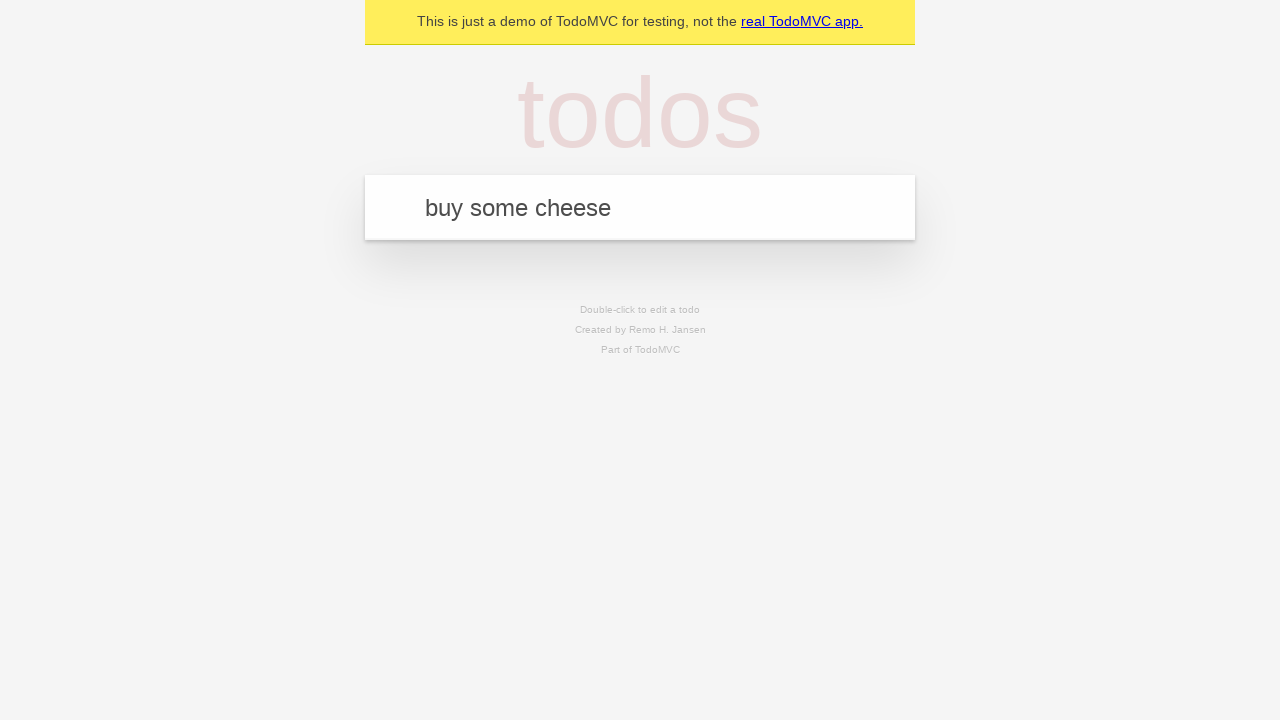

Pressed Enter to create first todo item on internal:attr=[placeholder="What needs to be done?"i]
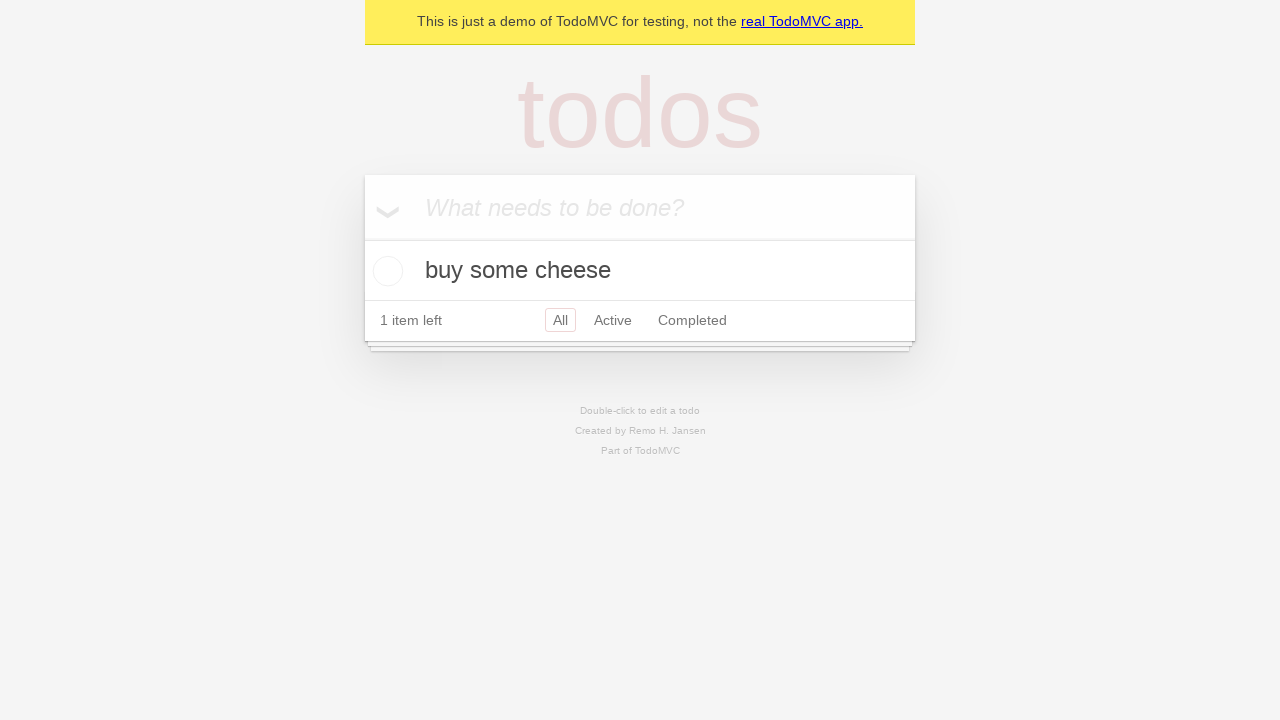

Filled todo input with 'feed the cat' on internal:attr=[placeholder="What needs to be done?"i]
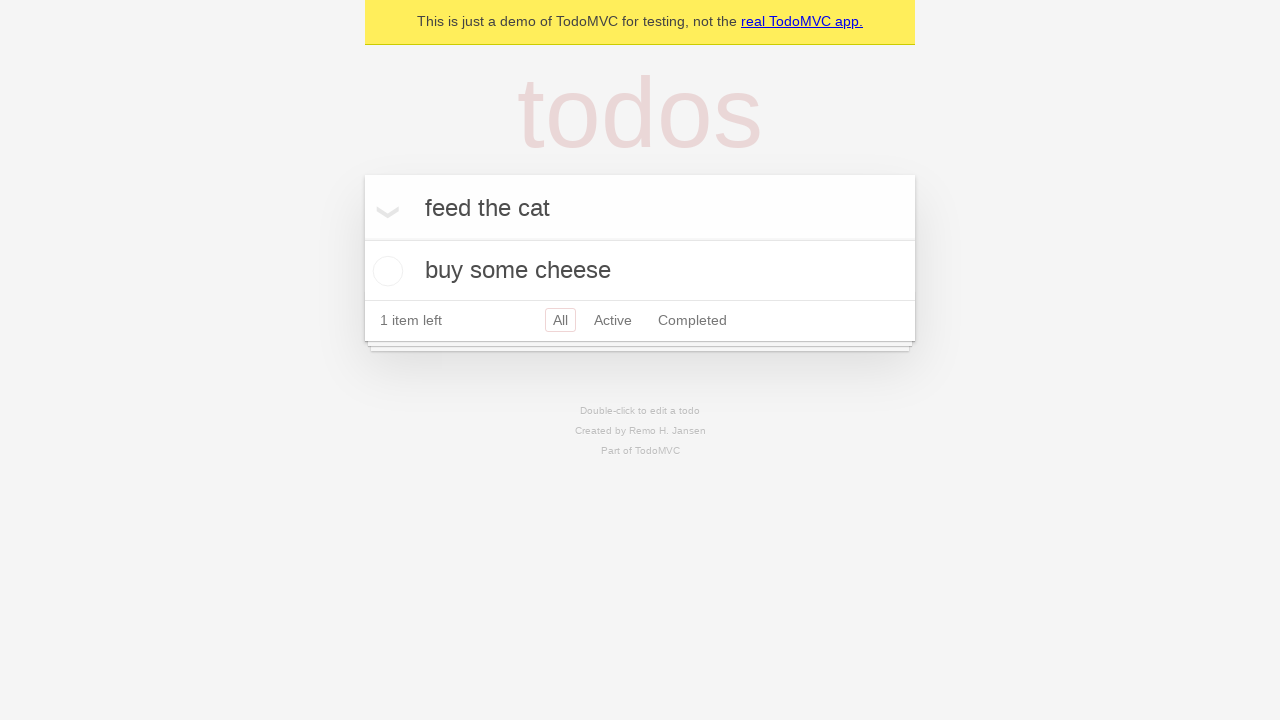

Pressed Enter to create second todo item on internal:attr=[placeholder="What needs to be done?"i]
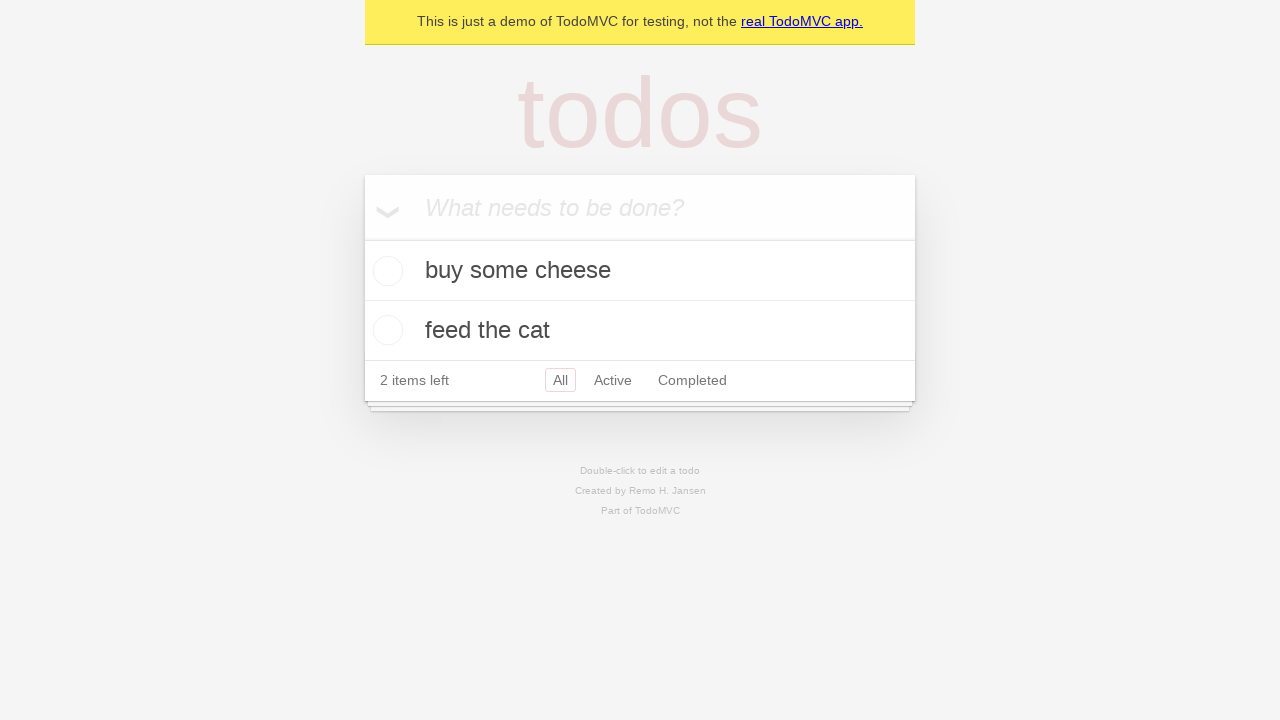

Located first todo item
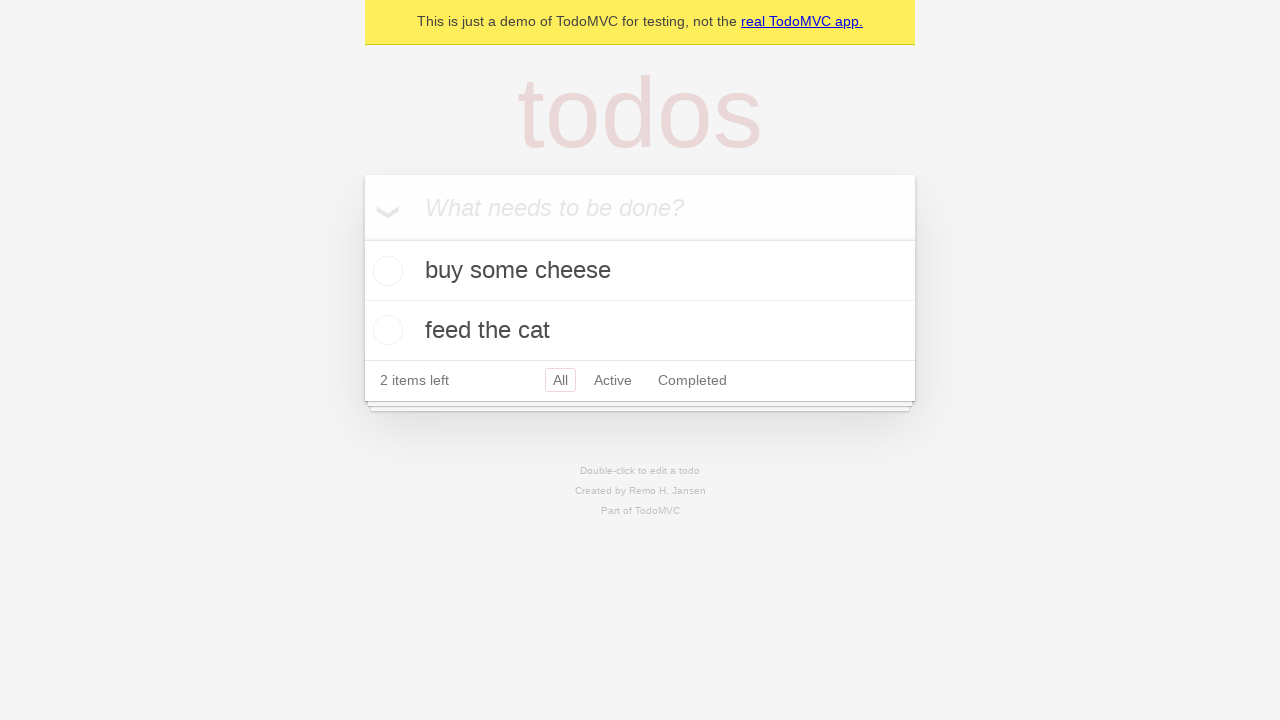

Located checkbox for first todo item
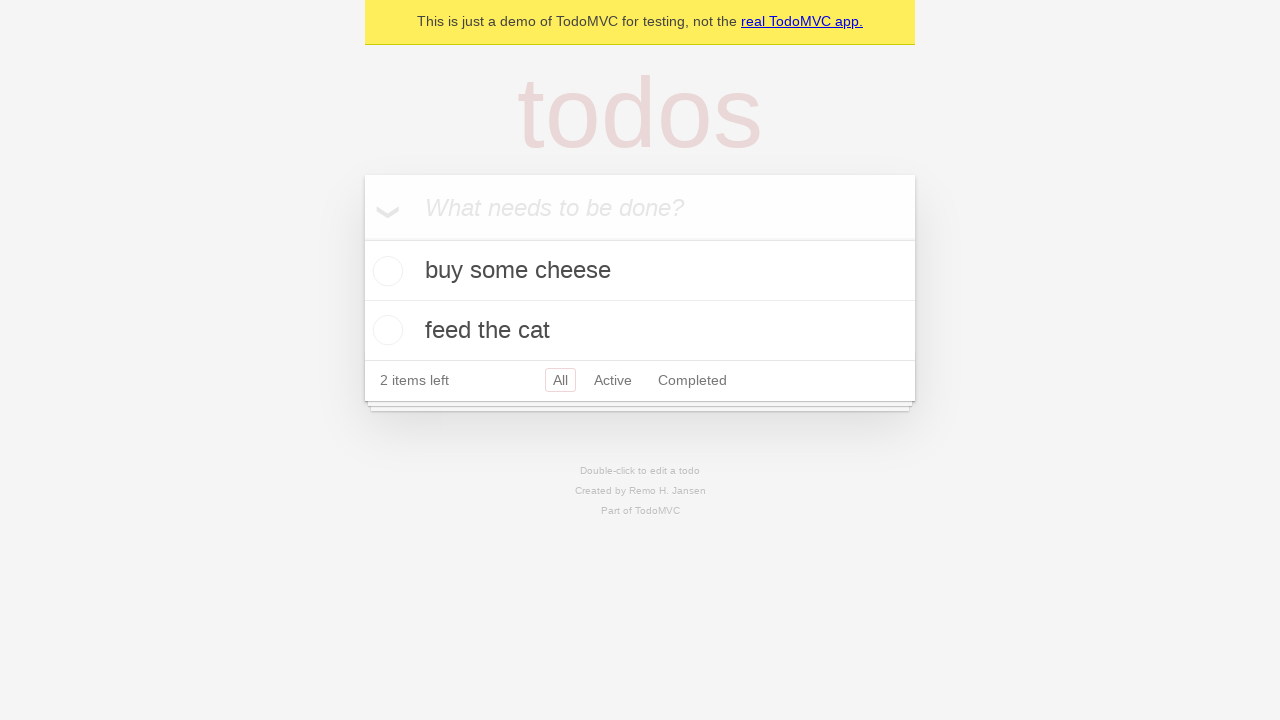

Checked first todo item as complete at (385, 271) on internal:testid=[data-testid="todo-item"s] >> nth=0 >> internal:role=checkbox
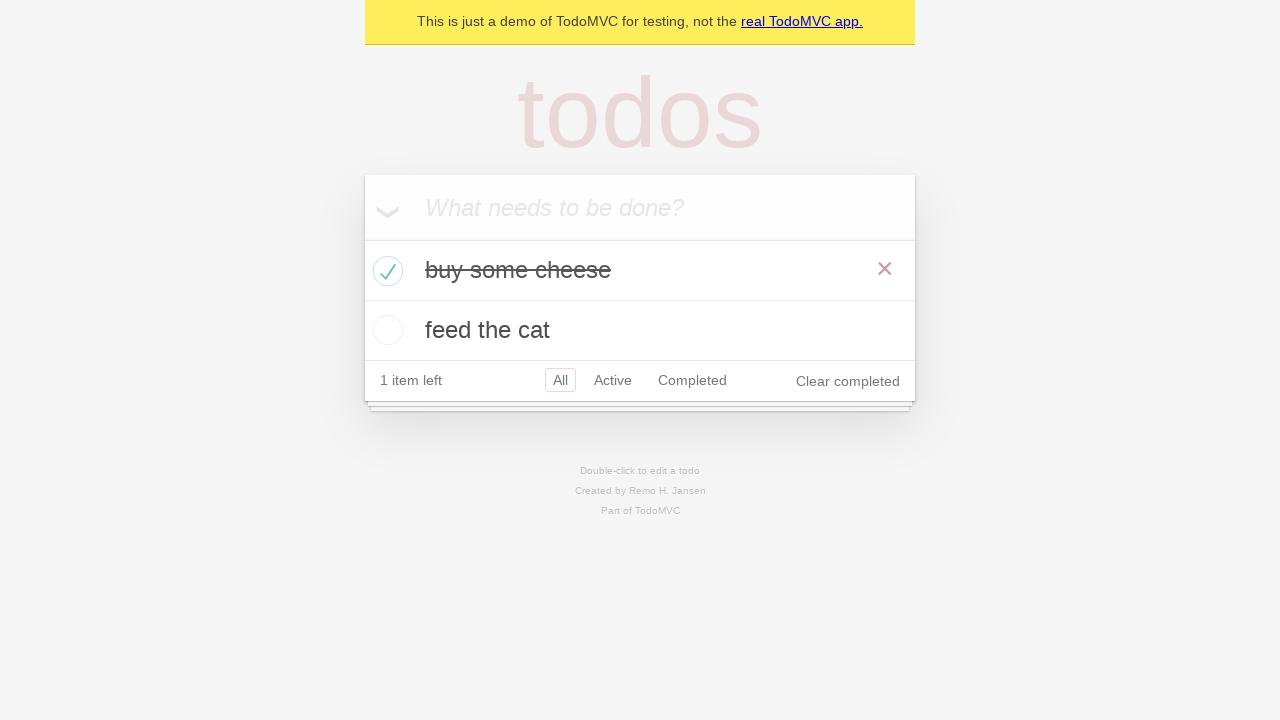

Unchecked first todo item to mark as incomplete at (385, 271) on internal:testid=[data-testid="todo-item"s] >> nth=0 >> internal:role=checkbox
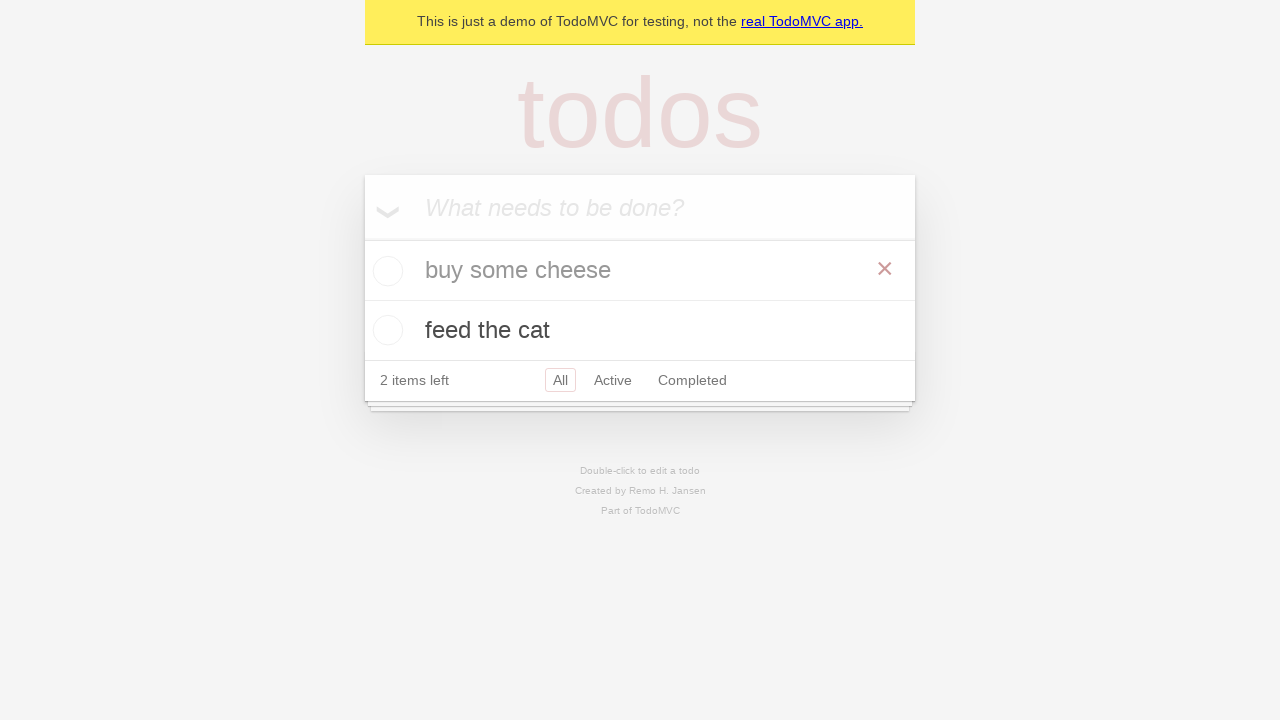

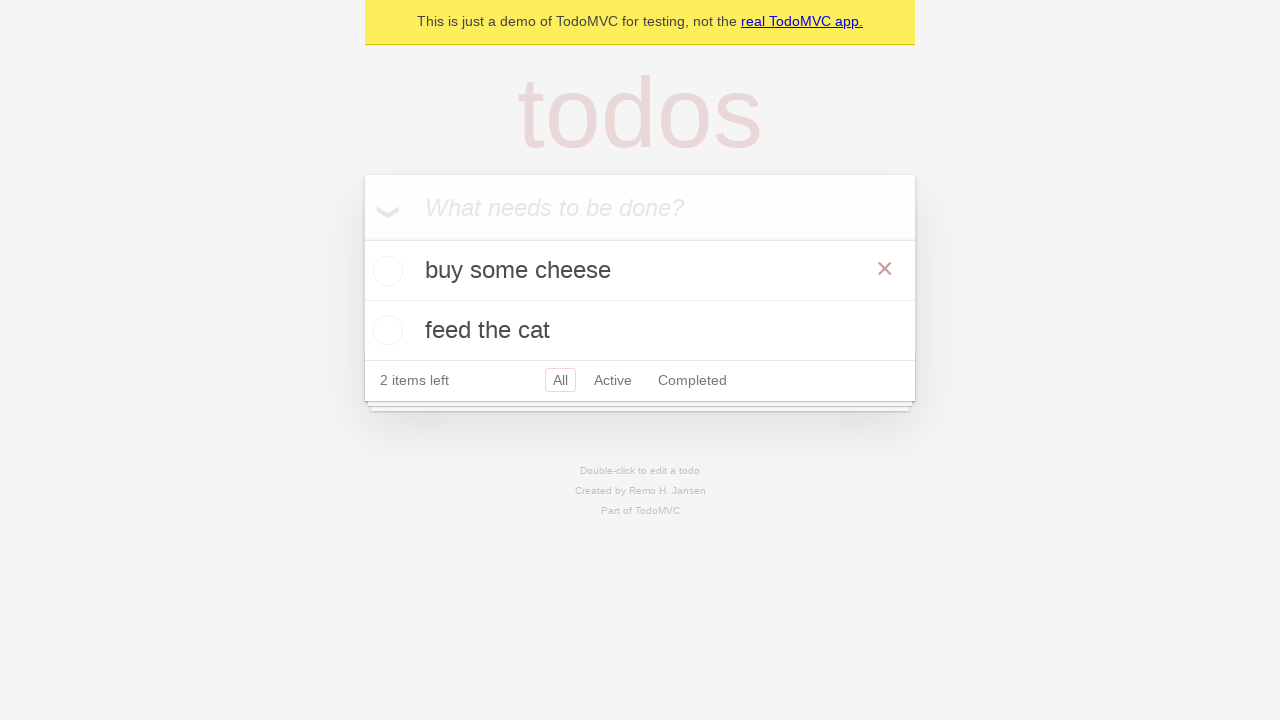